Tests that Clear completed button is hidden when no items are completed

Starting URL: https://demo.playwright.dev/todomvc

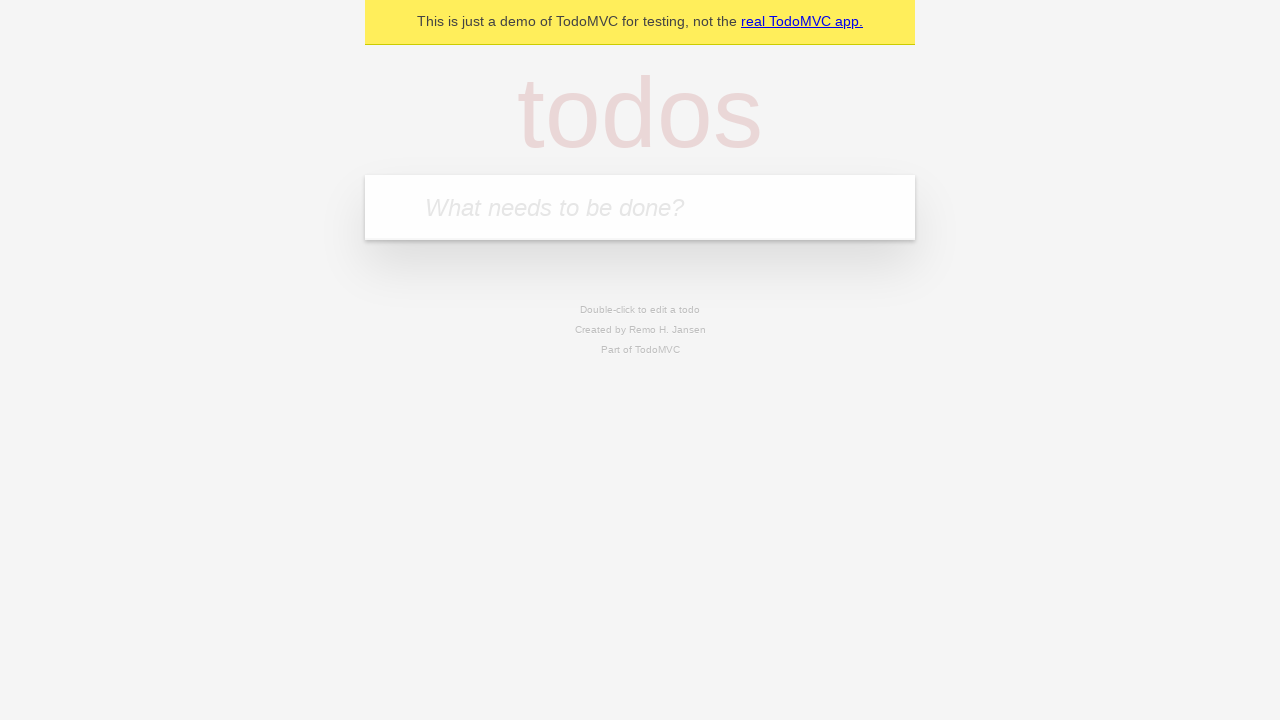

Filled new todo field with 'buy some cheese' on internal:attr=[placeholder="What needs to be done?"i]
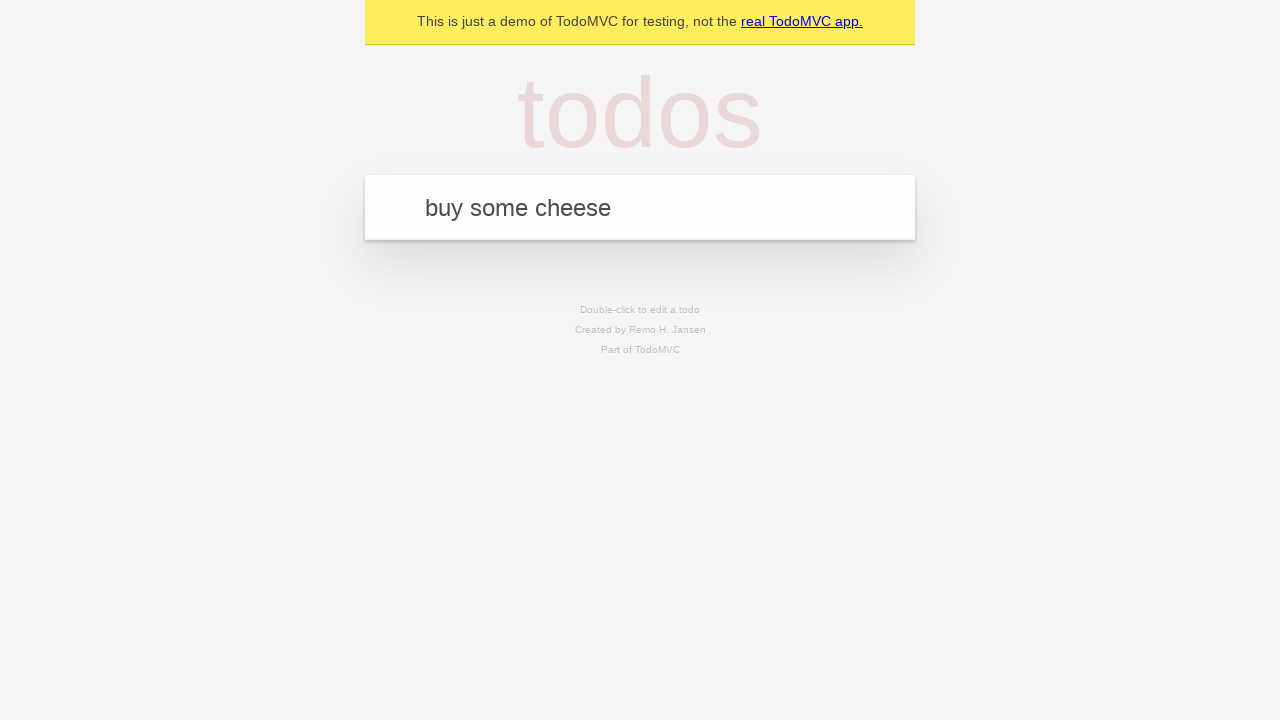

Pressed Enter to add todo 'buy some cheese' on internal:attr=[placeholder="What needs to be done?"i]
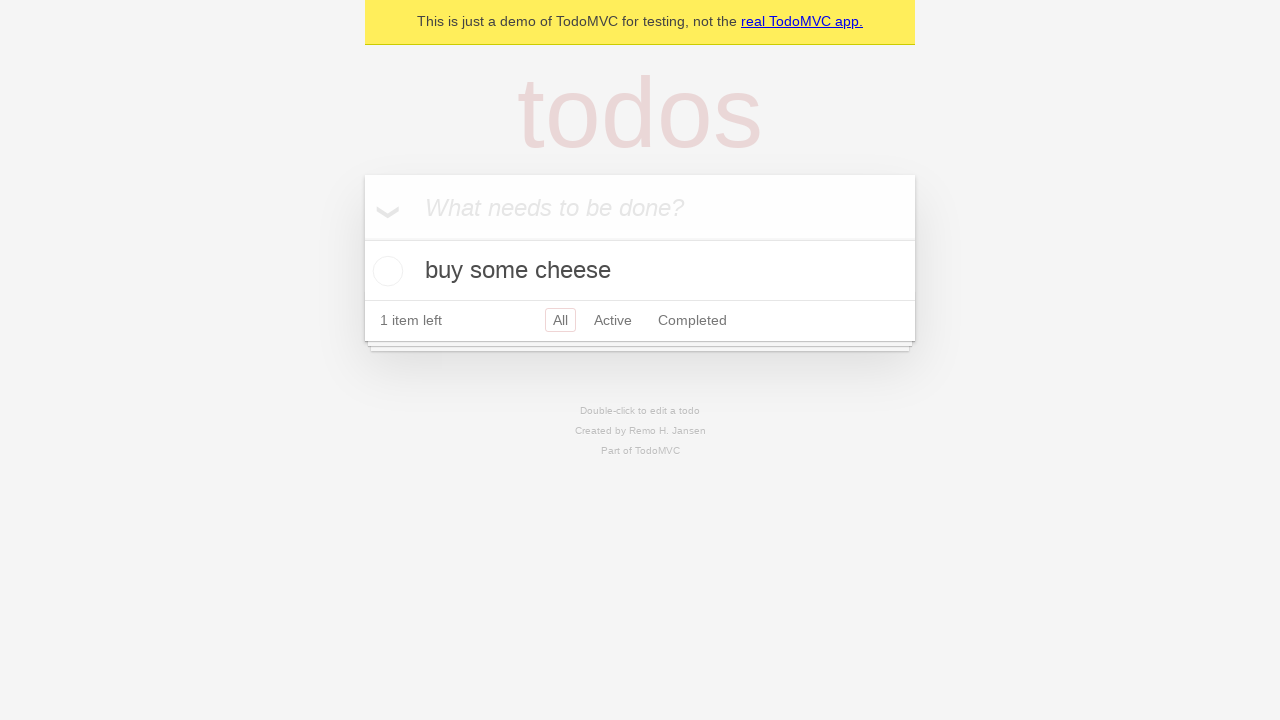

Filled new todo field with 'feed the cat' on internal:attr=[placeholder="What needs to be done?"i]
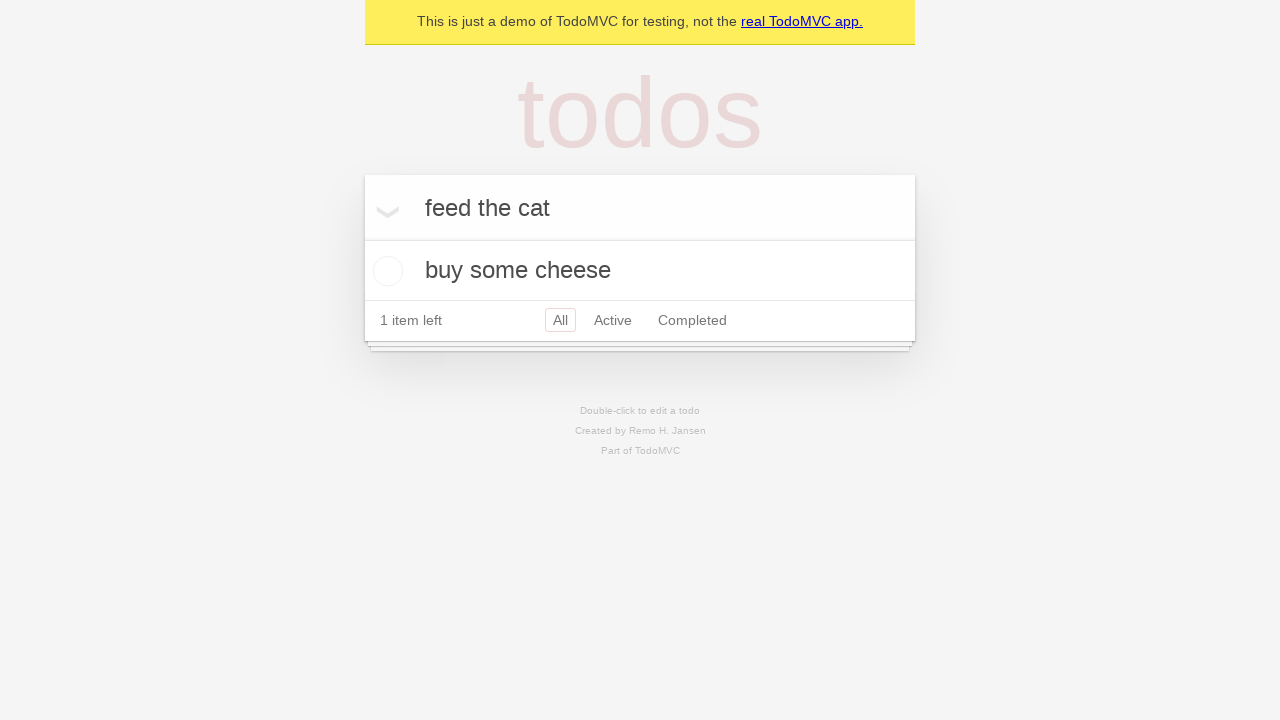

Pressed Enter to add todo 'feed the cat' on internal:attr=[placeholder="What needs to be done?"i]
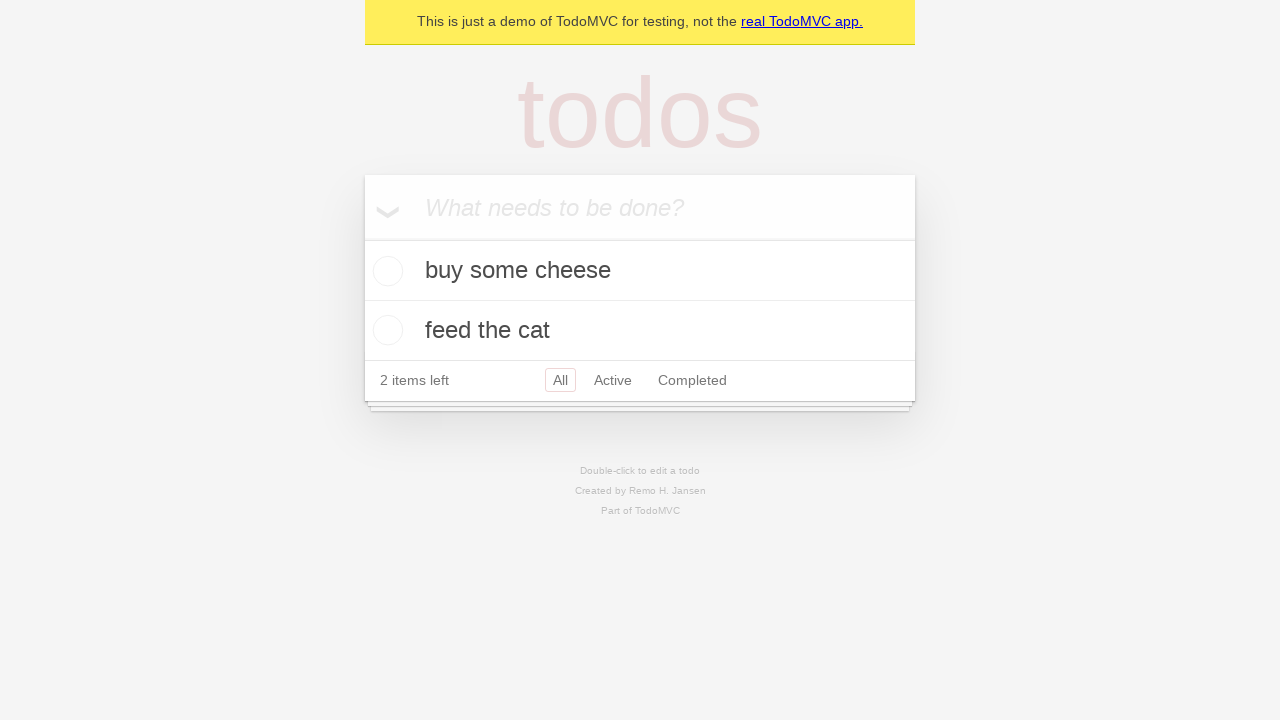

Filled new todo field with 'book a doctors appointment' on internal:attr=[placeholder="What needs to be done?"i]
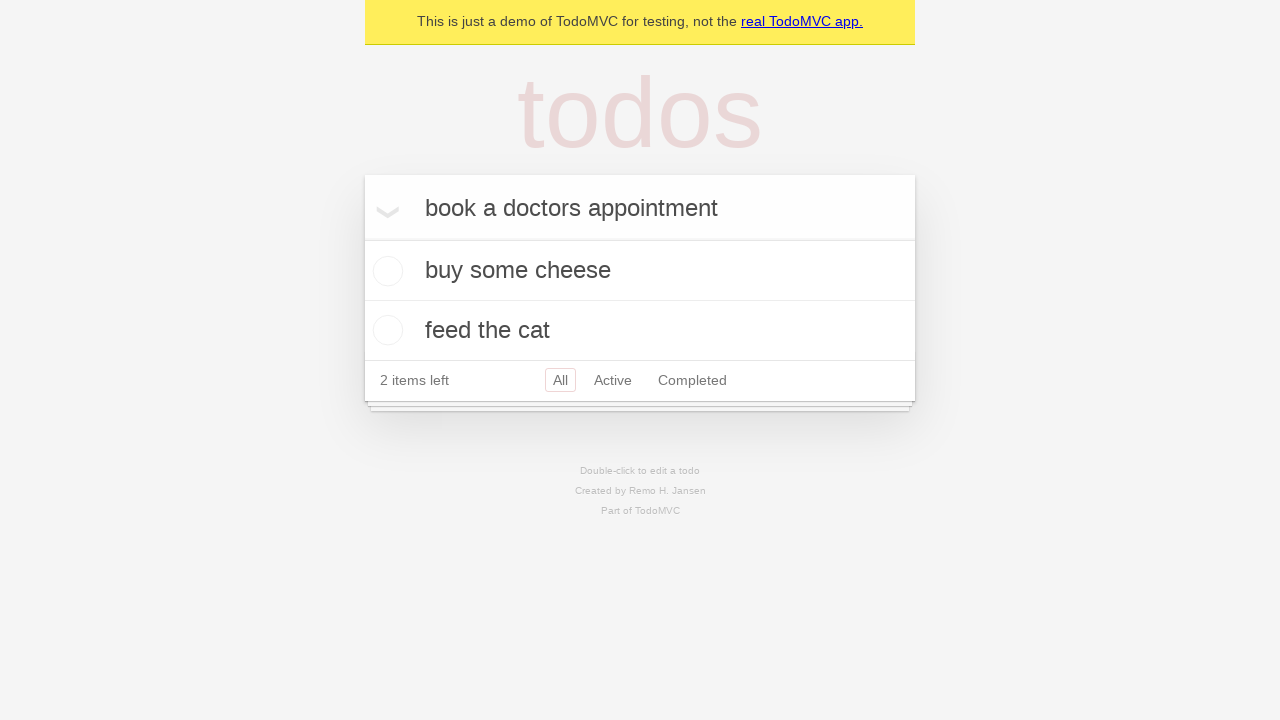

Pressed Enter to add todo 'book a doctors appointment' on internal:attr=[placeholder="What needs to be done?"i]
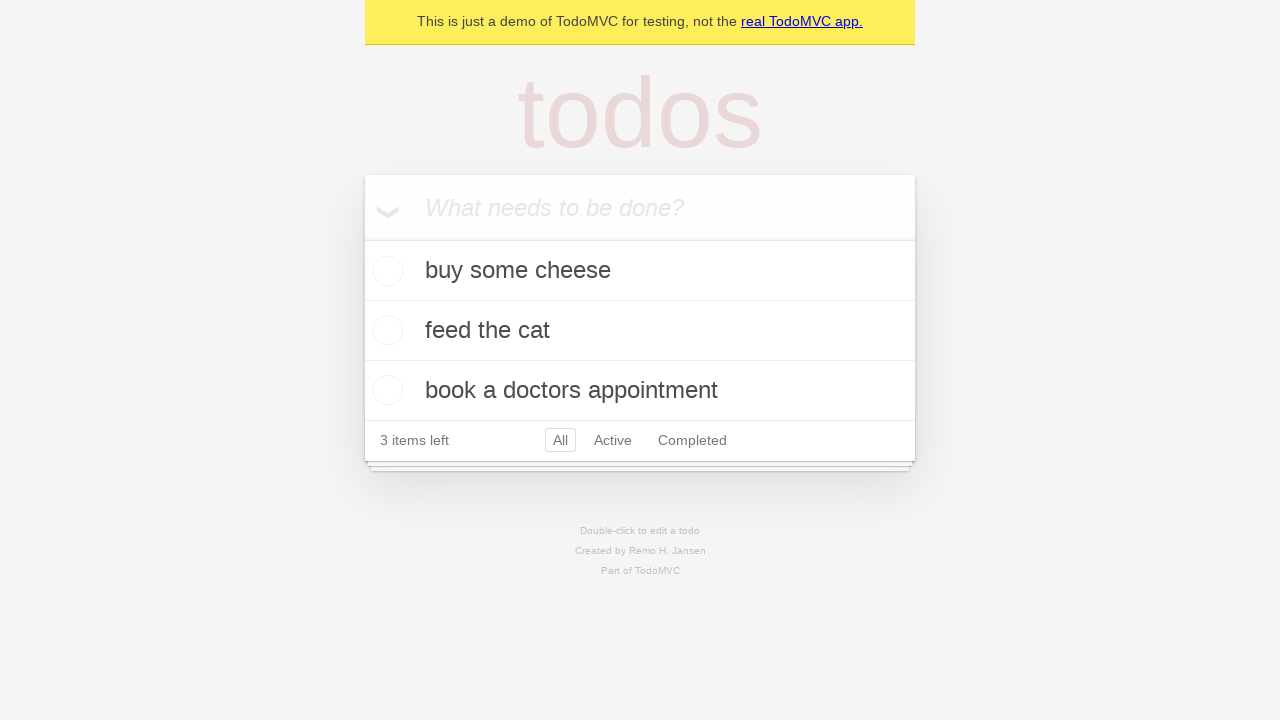

Checked the first todo item as completed at (385, 271) on .todo-list li .toggle >> nth=0
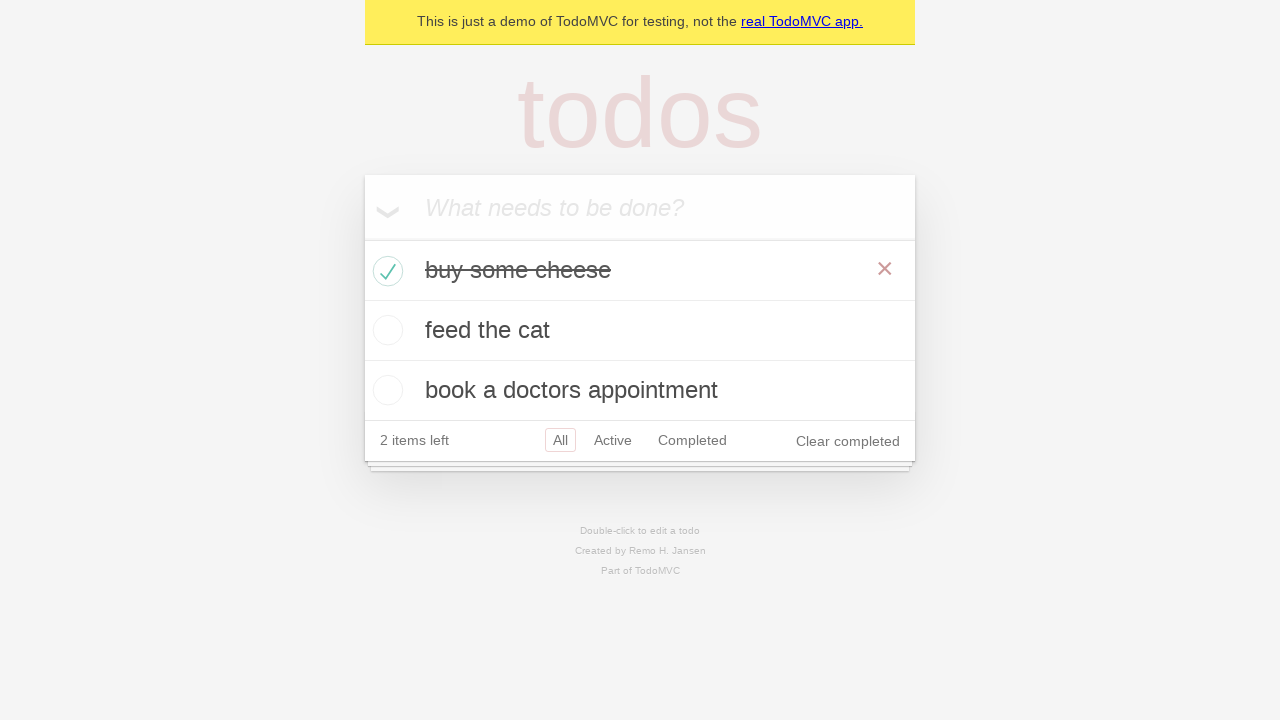

Clicked 'Clear completed' button to remove completed items at (848, 441) on internal:role=button[name="Clear completed"i]
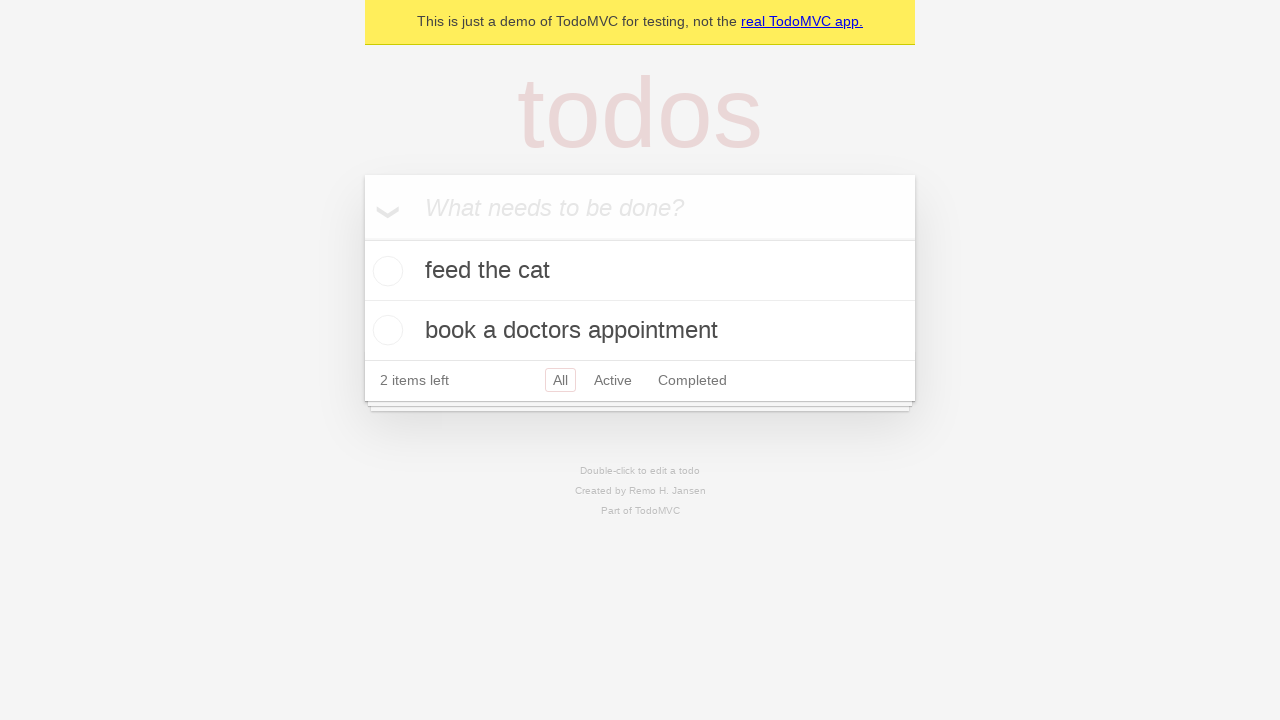

Waited for 'Clear completed' button to disappear
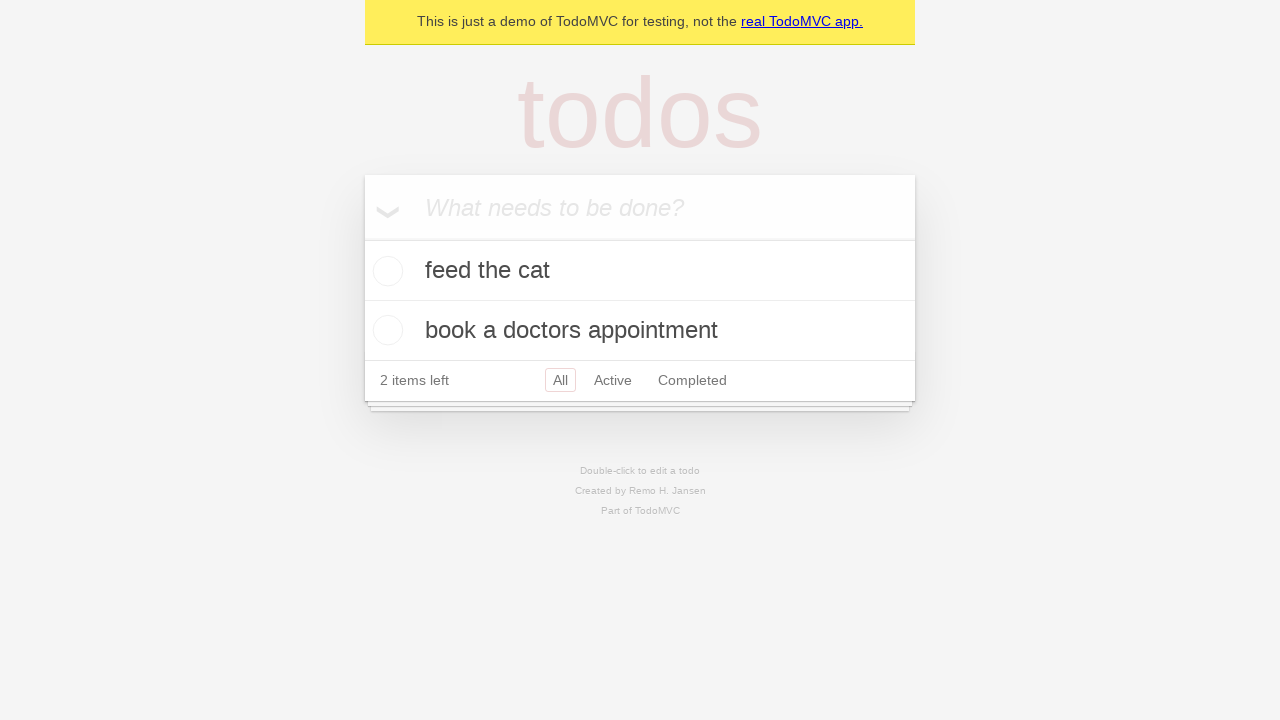

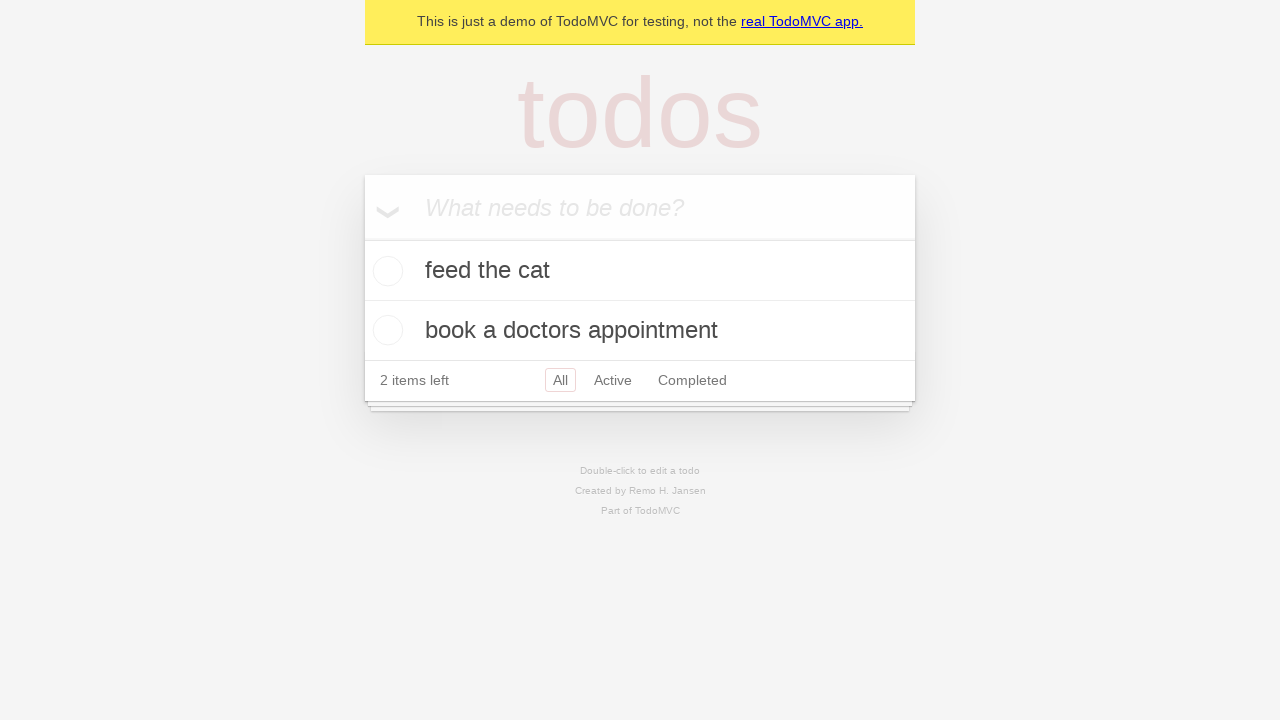